Navigates to a YouTube channel page and clicks on the first video title to open it

Starting URL: https://www.youtube.com/channel/UCmh5gdwCx6lN7gEC20leNVA

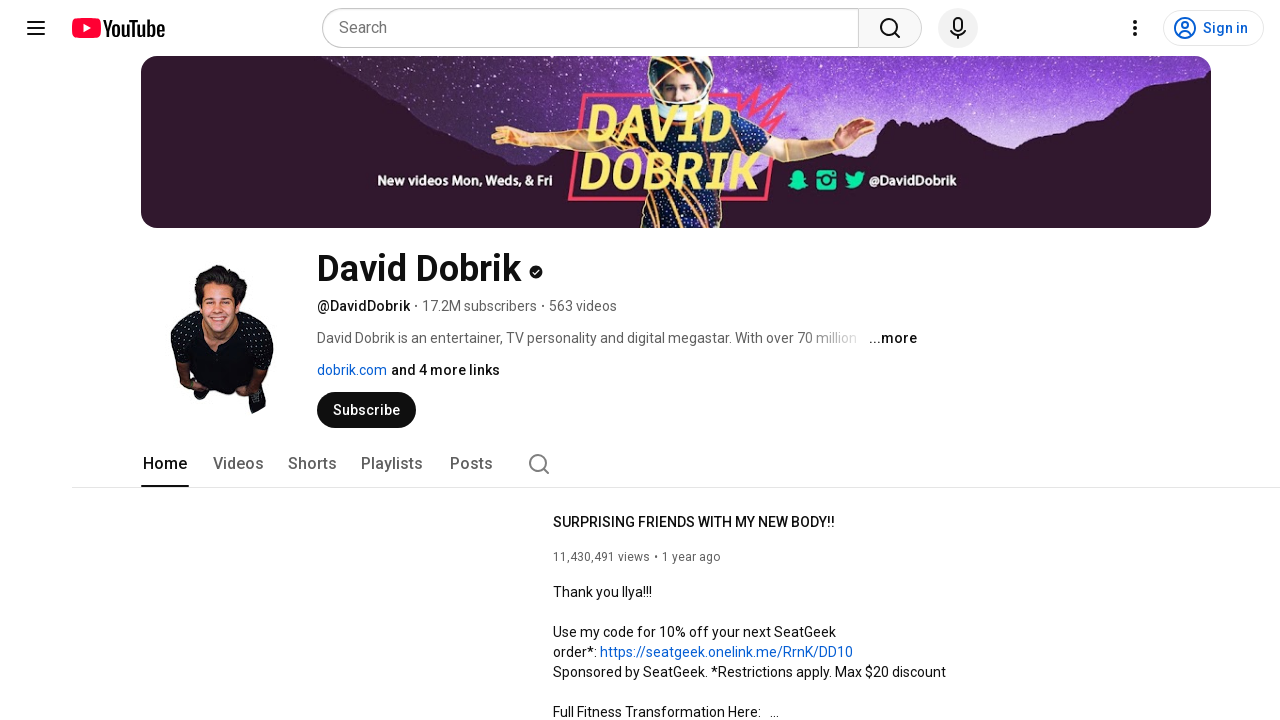

Navigated to YouTube channel page
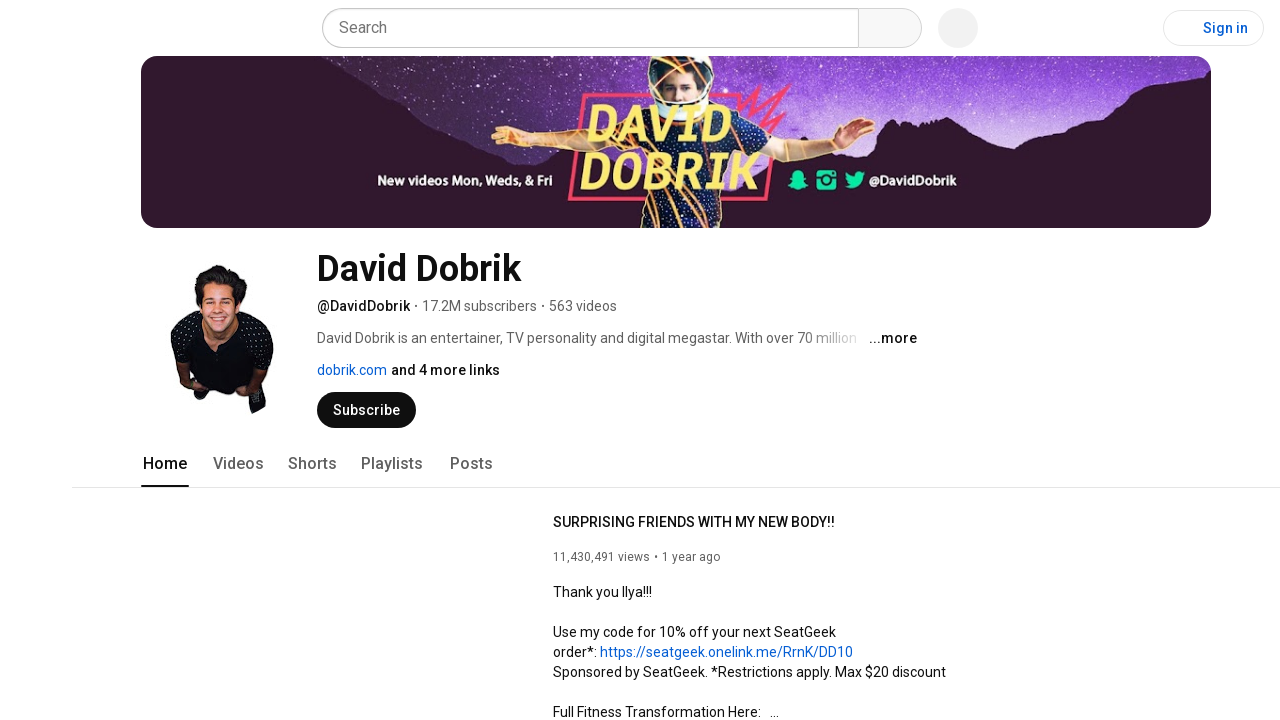

Video titles loaded on channel page
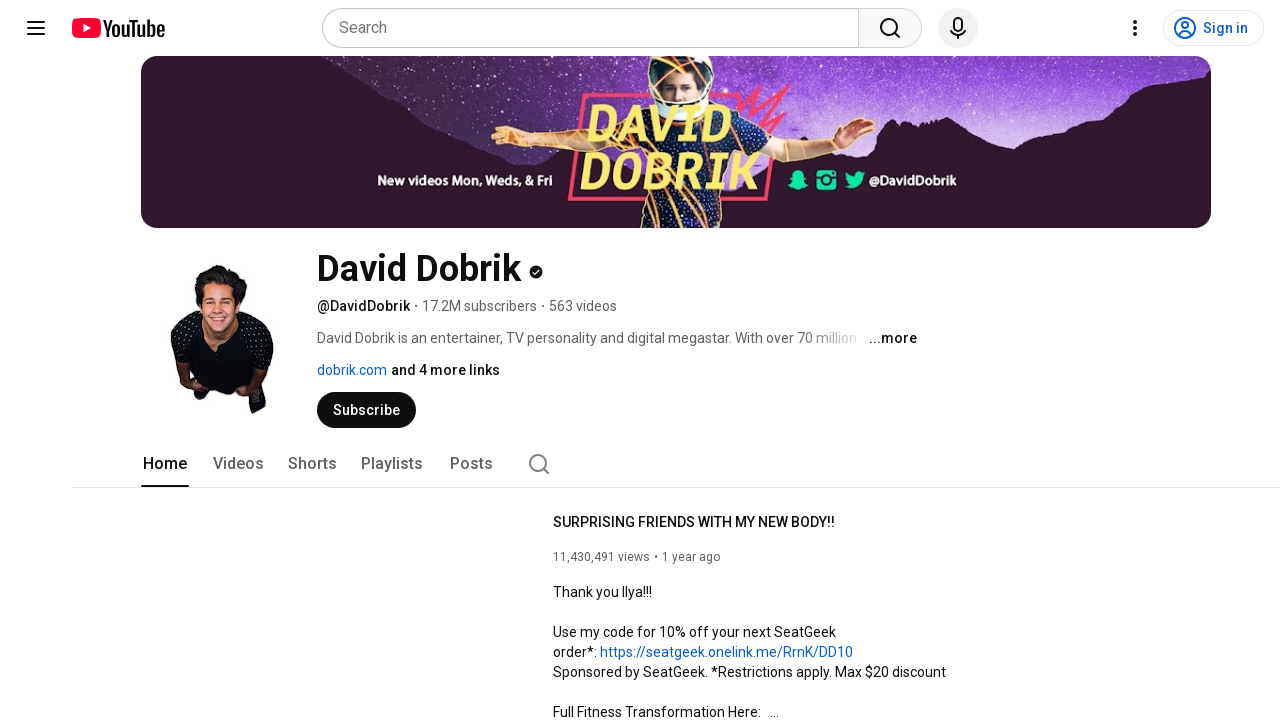

Clicked on first video title to open it at (198, 360) on #video-title
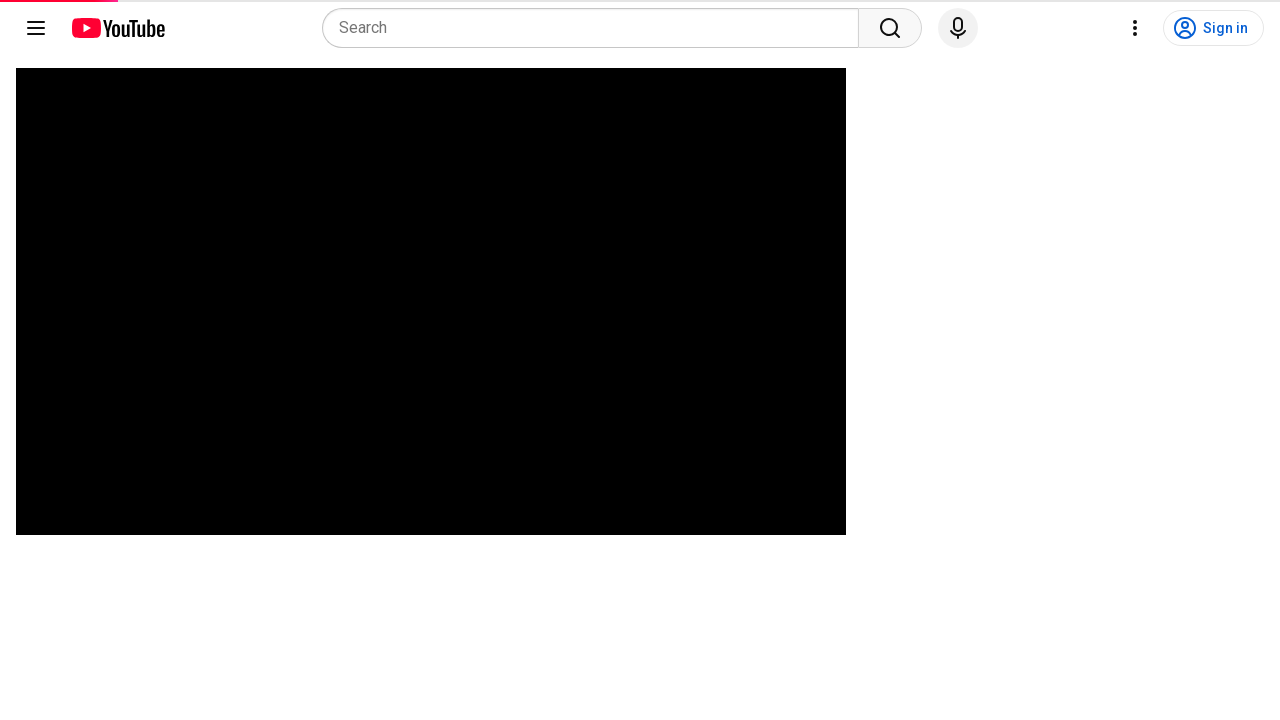

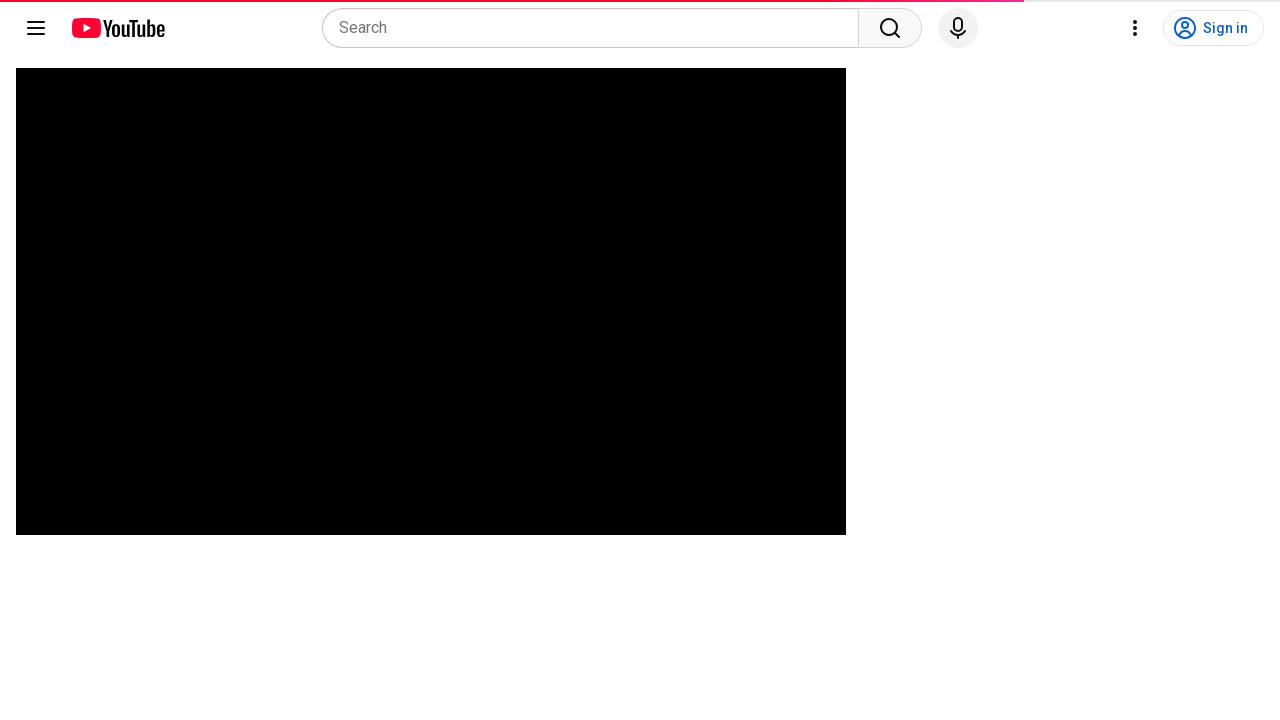